Tests drag and drop functionality within an iframe by dragging an element from source to target location

Starting URL: https://jqueryui.com/droppable/

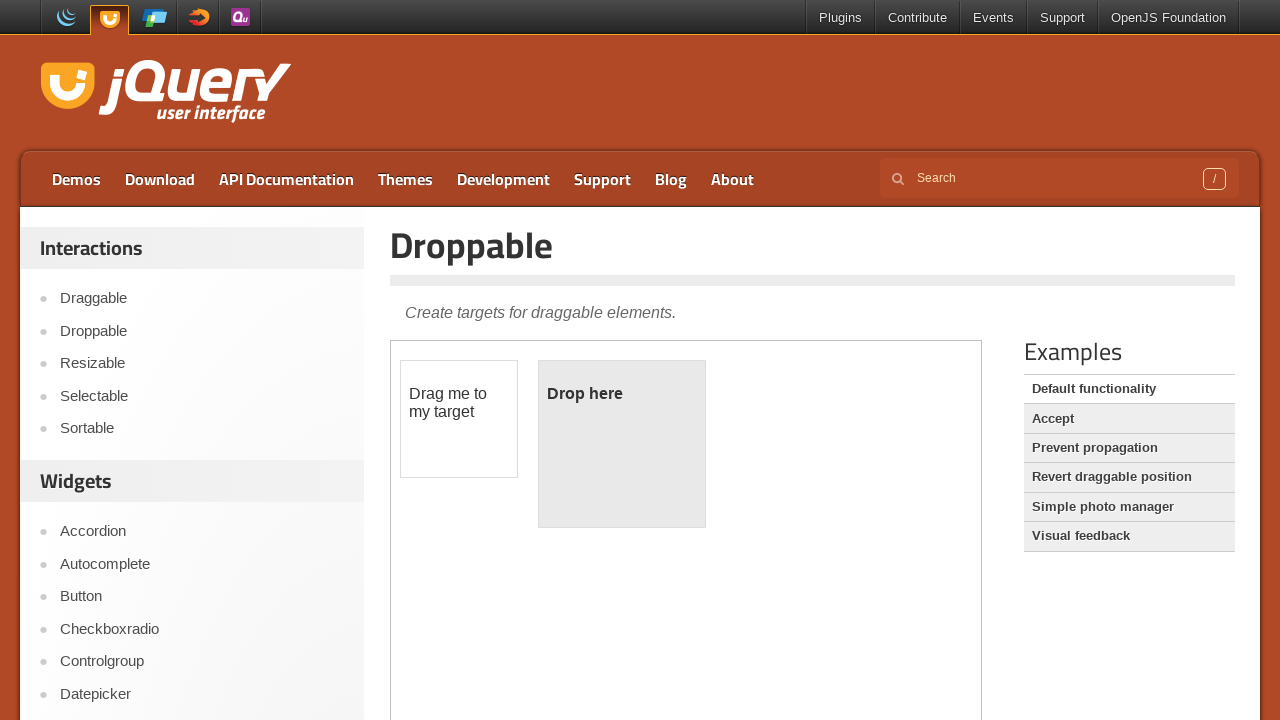

Navigated to jQuery UI droppable demo page
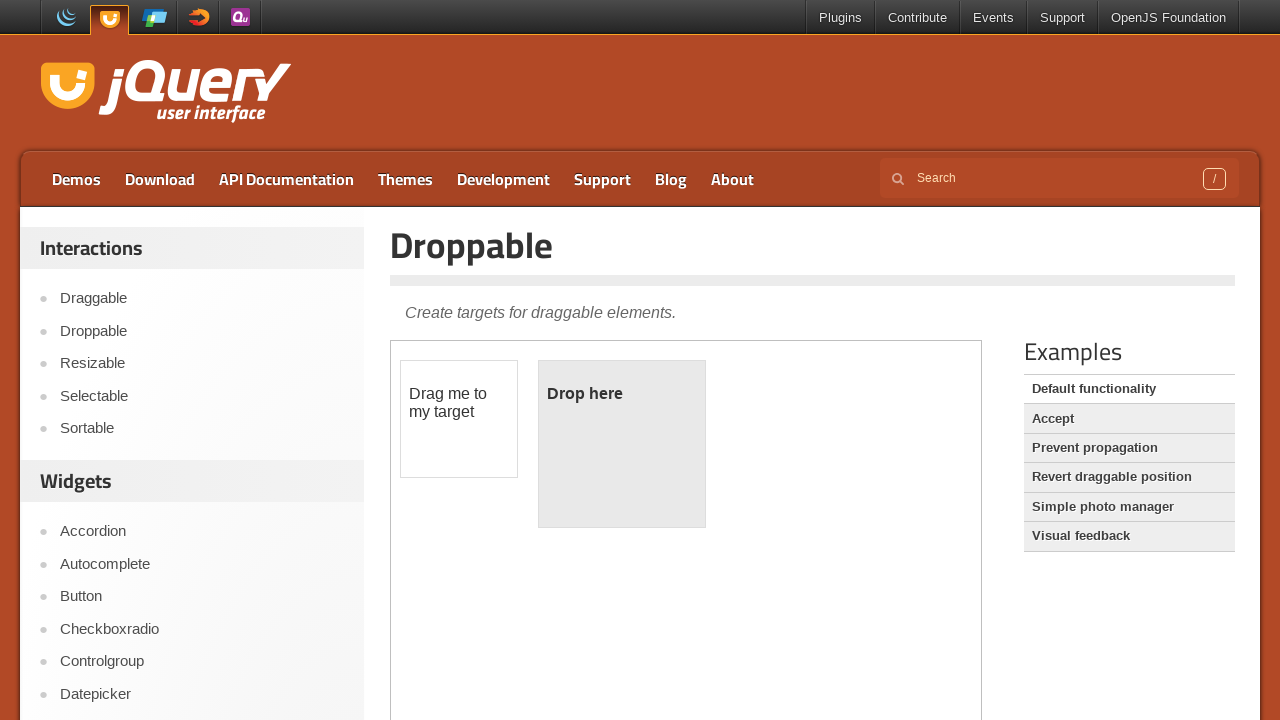

Located iframe containing drag and drop demo
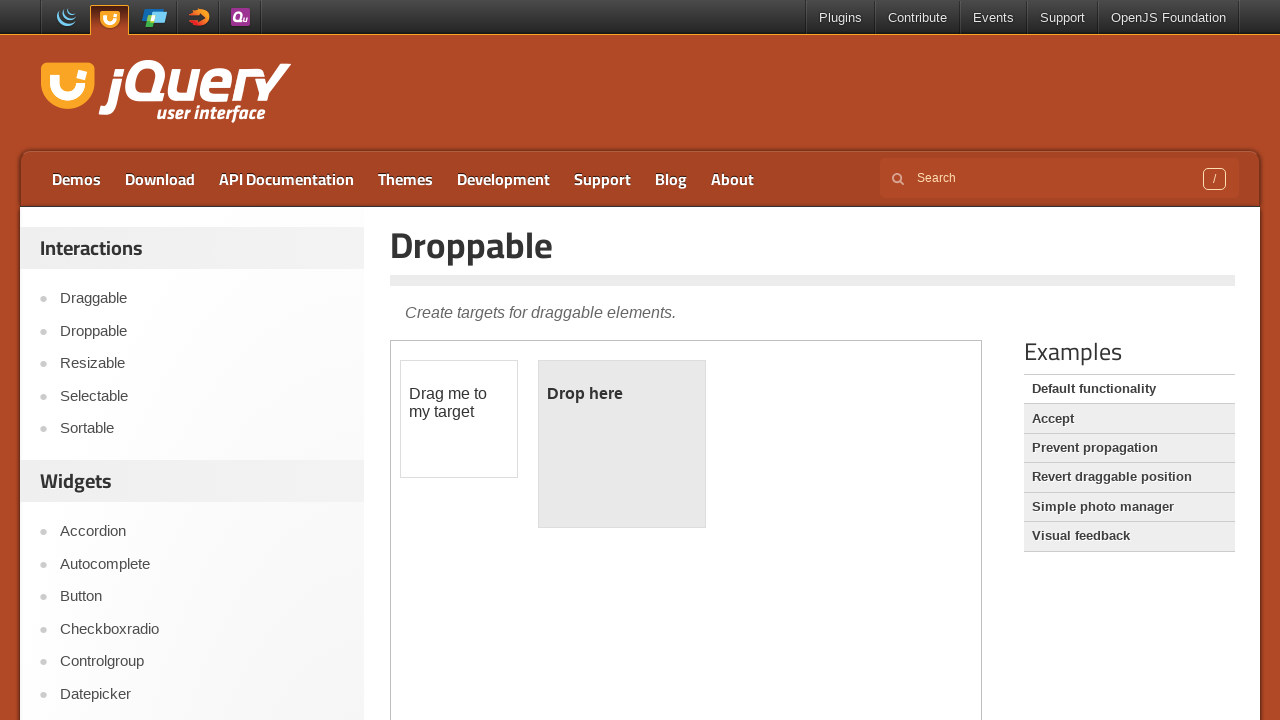

Located draggable source element within iframe
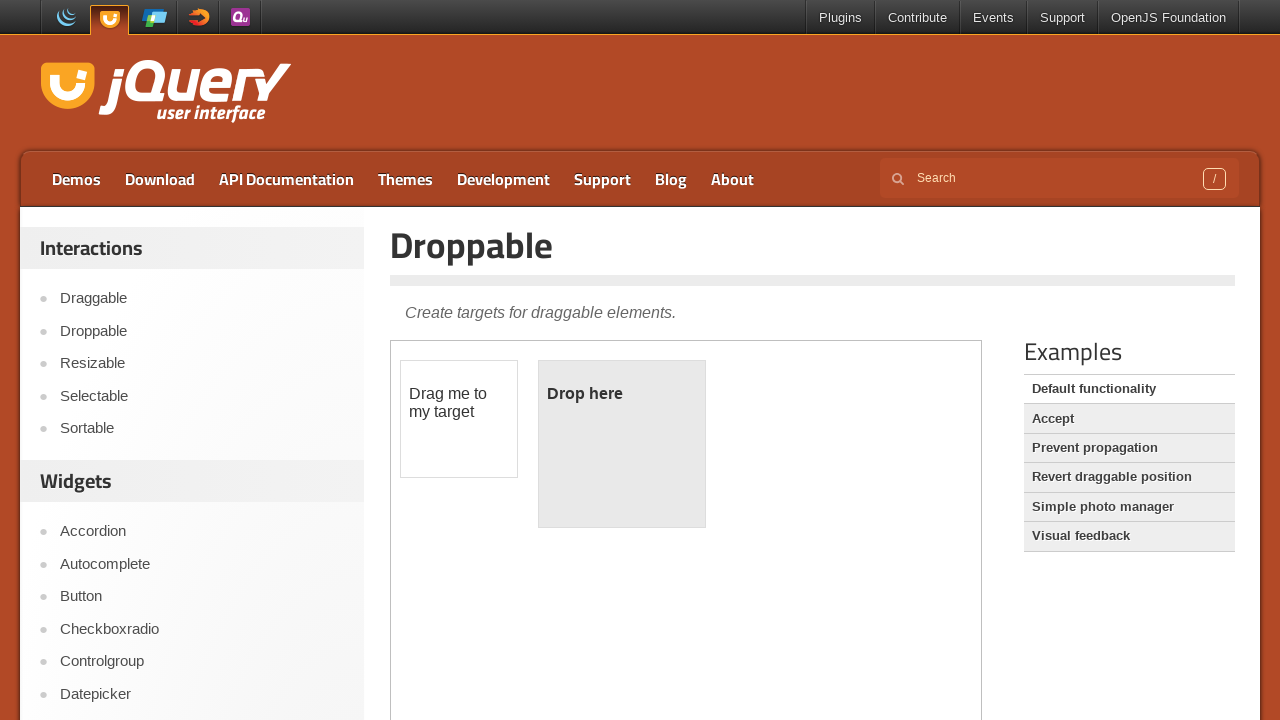

Located droppable target element within iframe
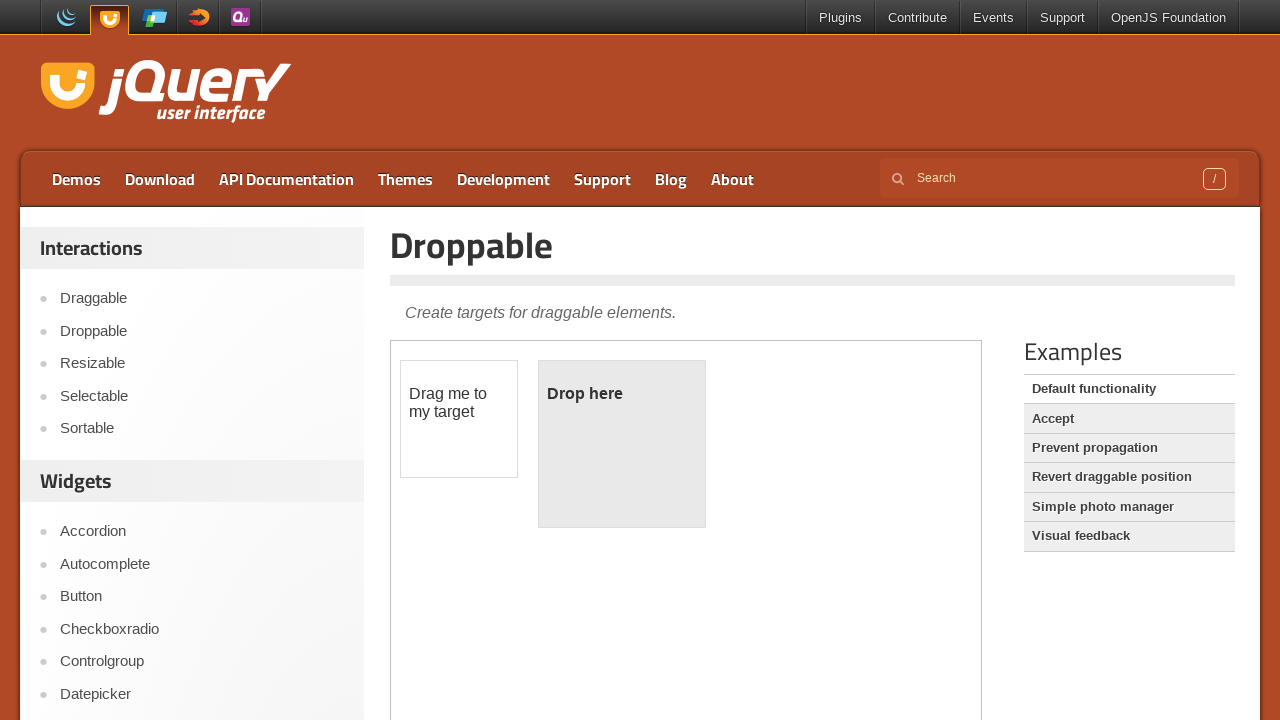

Dragged source element to target location, completing drag and drop action at (622, 444)
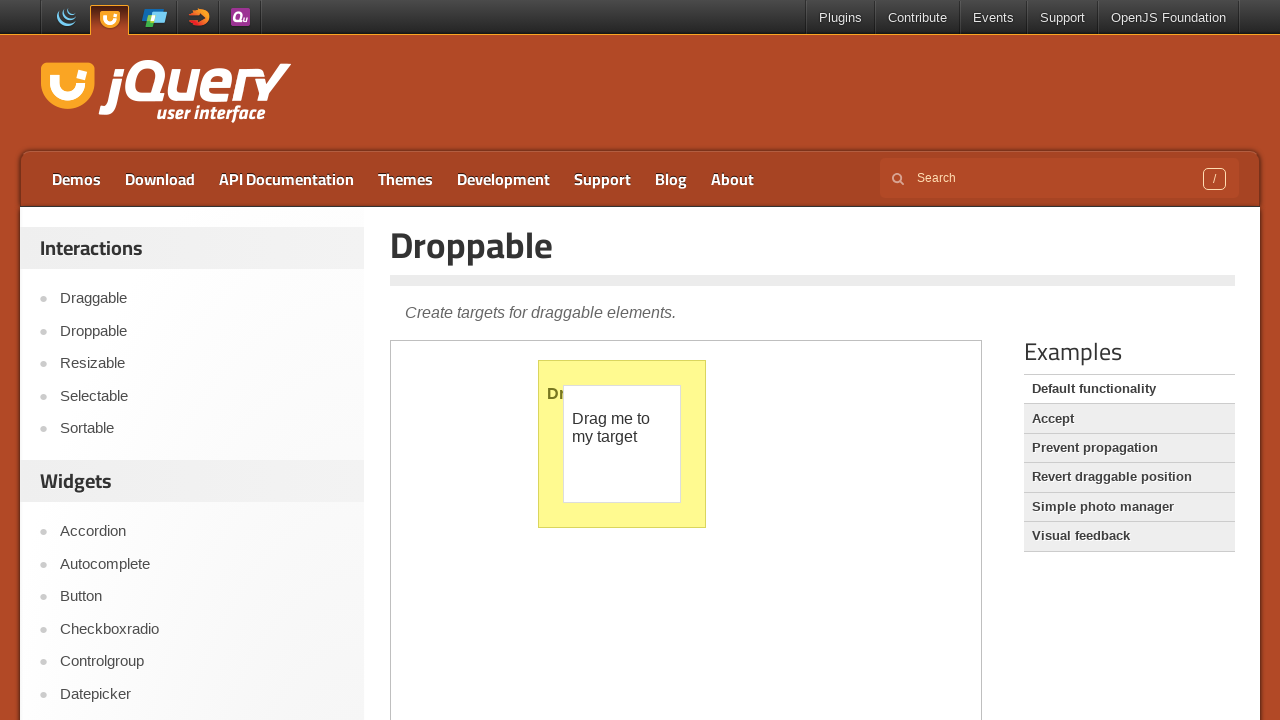

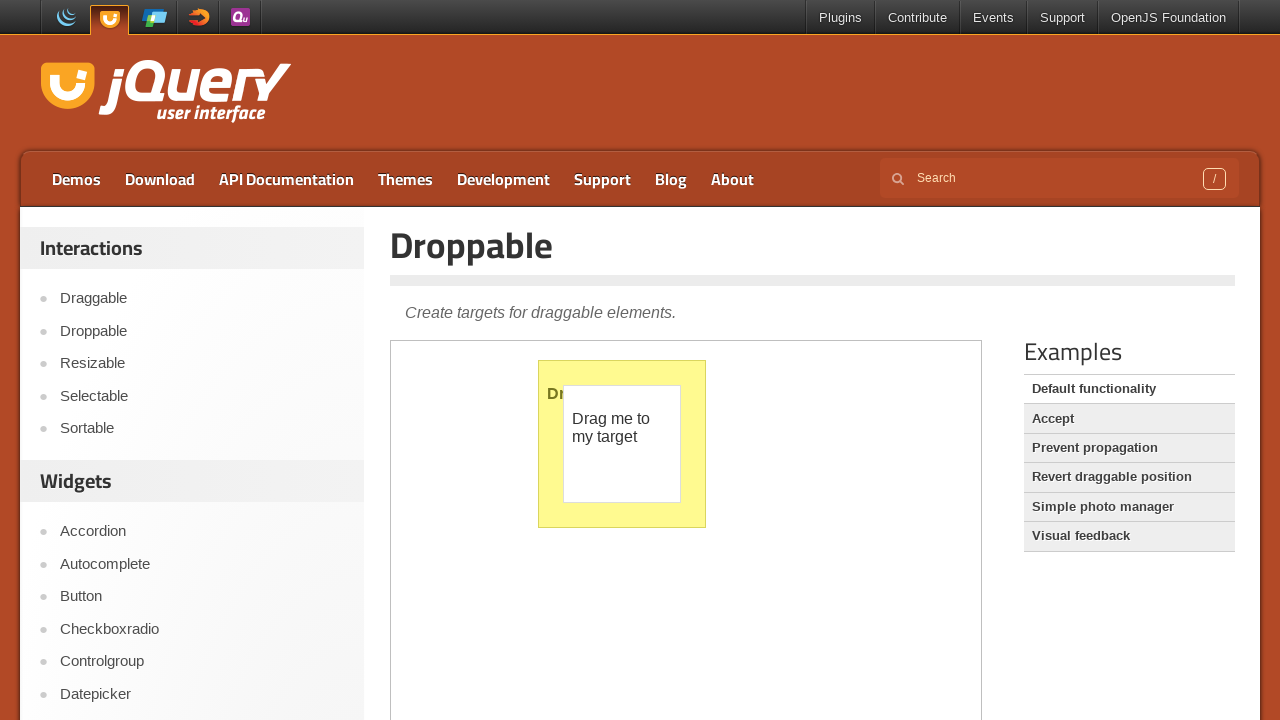